Tests the Add/Remove Elements page by clicking the "Add Element" button multiple times to add new elements to the page

Starting URL: http://the-internet.herokuapp.com/add_remove_elements/

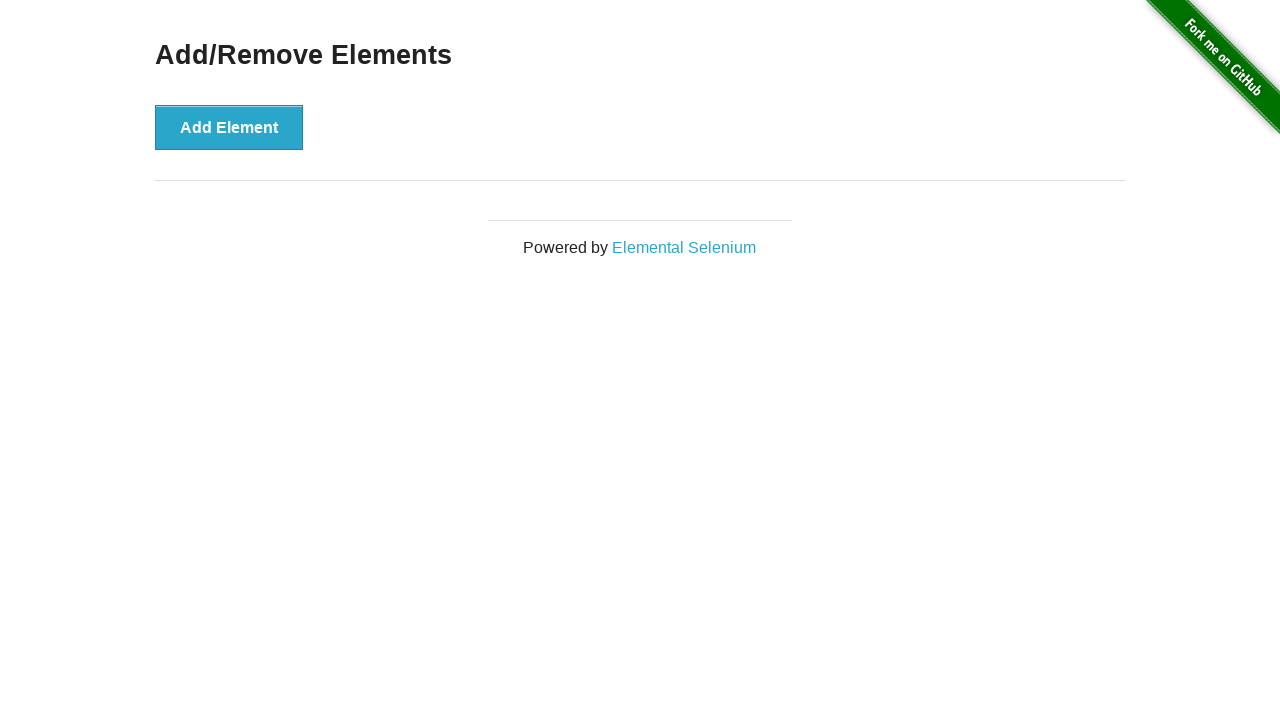

Clicked 'Add Element' button (iteration 1/5) at (229, 127) on button:has-text('Add Element')
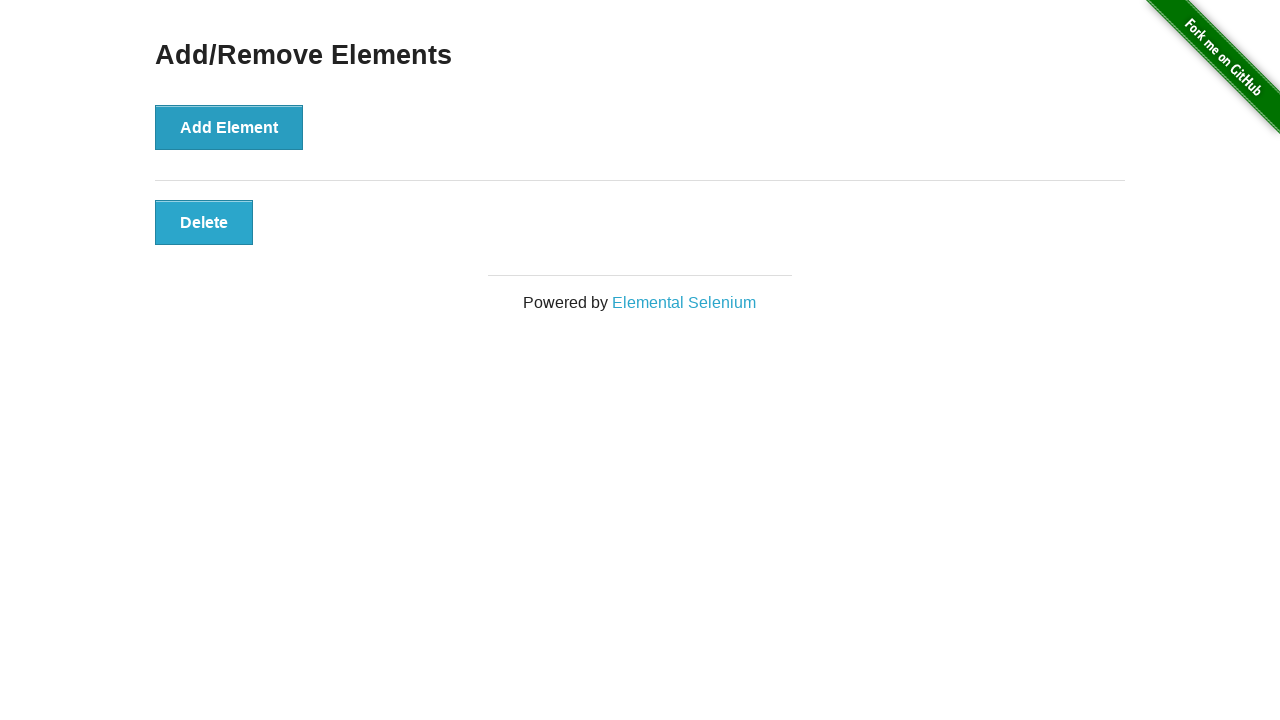

Clicked 'Add Element' button (iteration 2/5) at (229, 127) on button:has-text('Add Element')
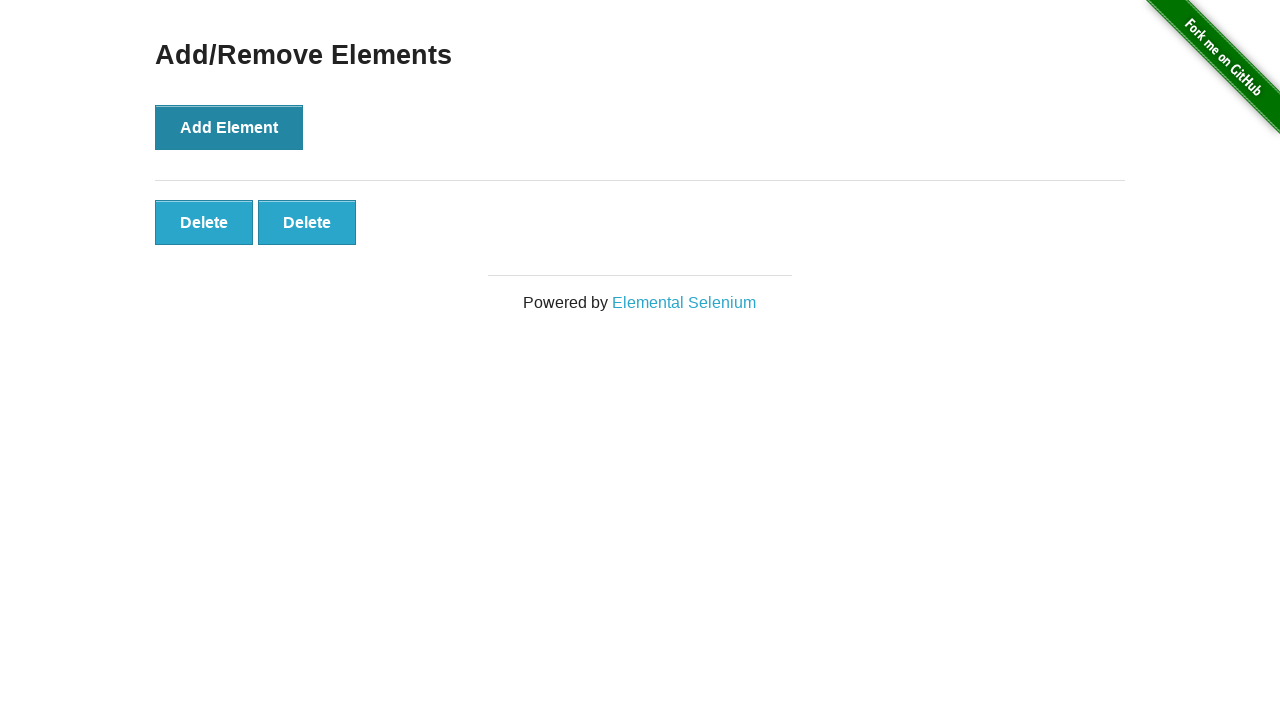

Clicked 'Add Element' button (iteration 3/5) at (229, 127) on button:has-text('Add Element')
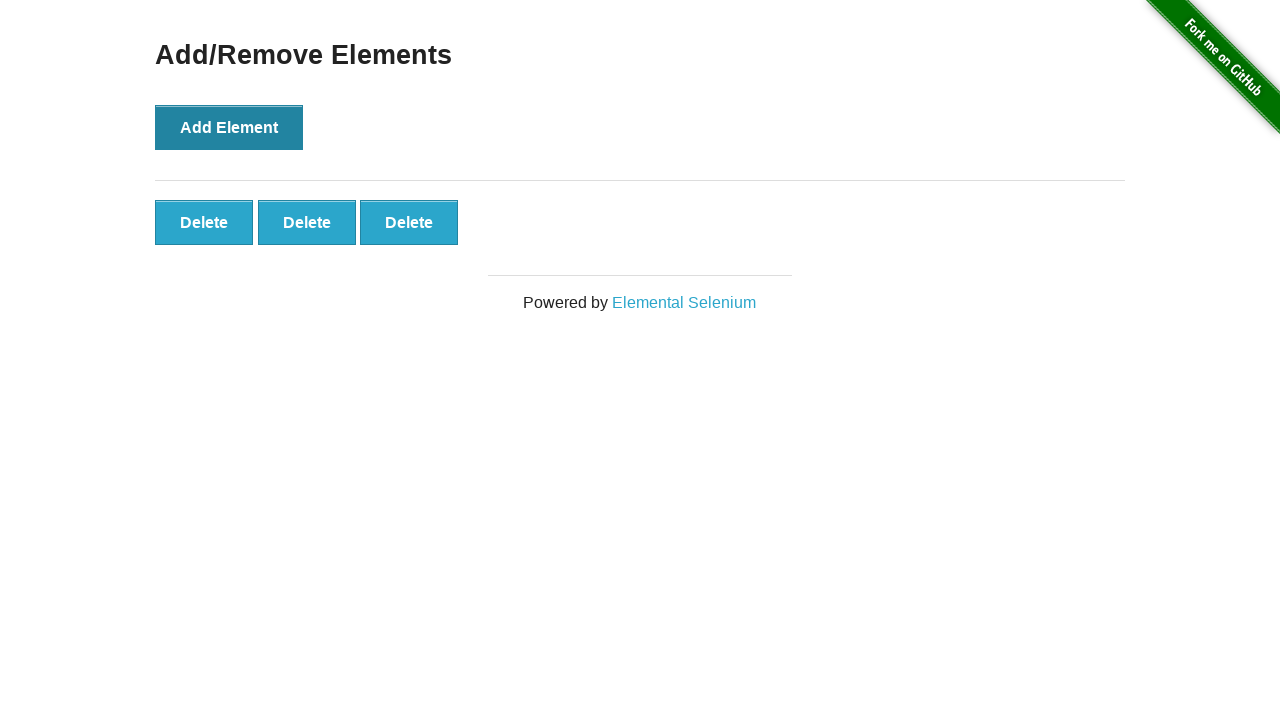

Clicked 'Add Element' button (iteration 4/5) at (229, 127) on button:has-text('Add Element')
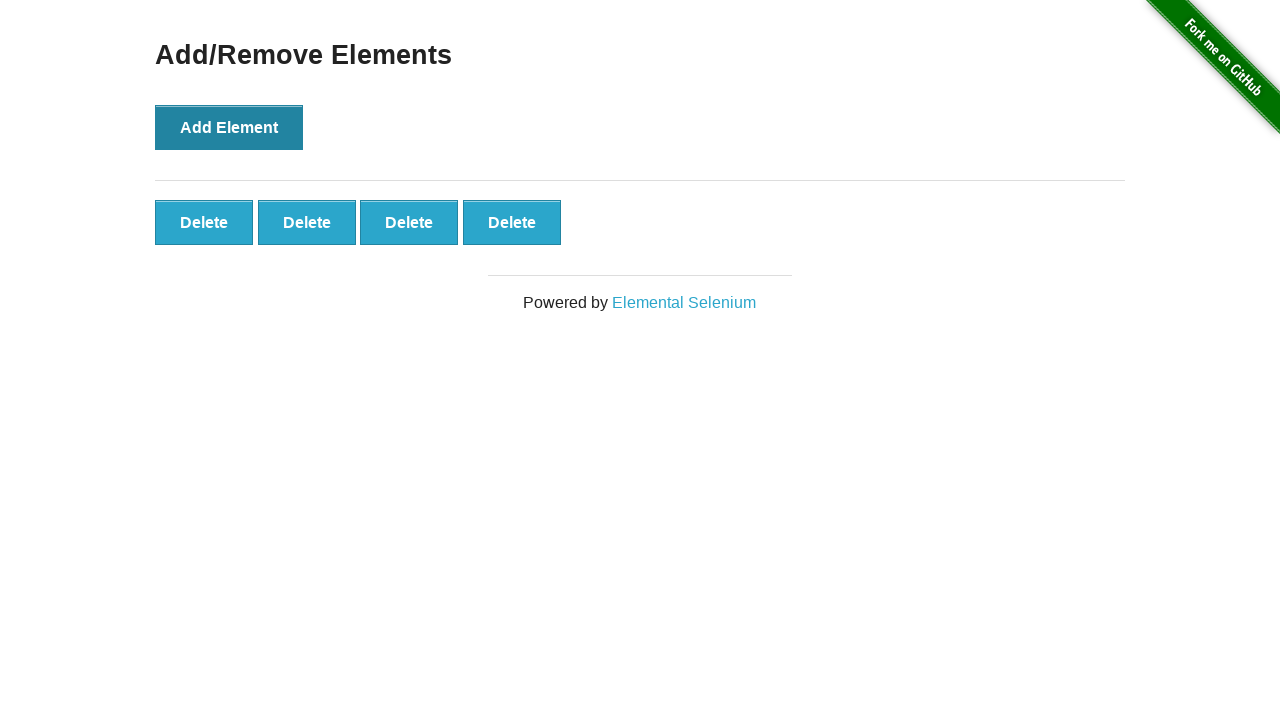

Clicked 'Add Element' button (iteration 5/5) at (229, 127) on button:has-text('Add Element')
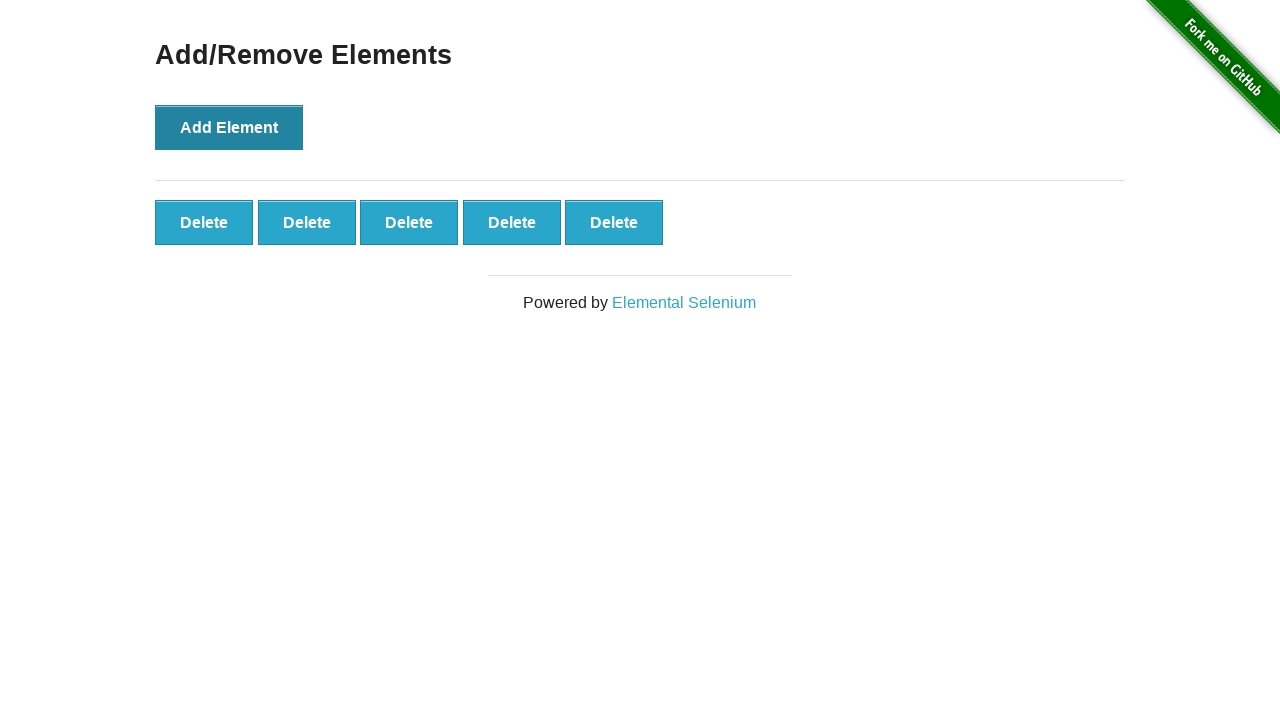

Waited for delete buttons to load
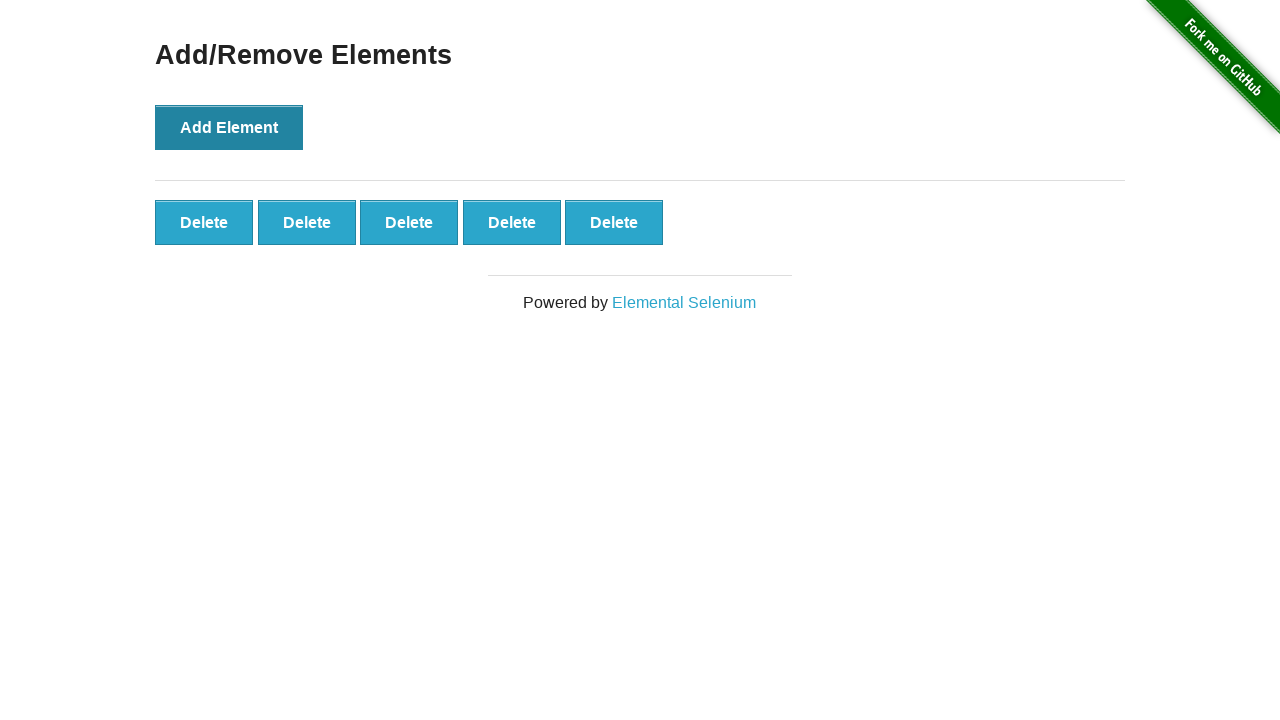

Verified that 5 delete buttons were created
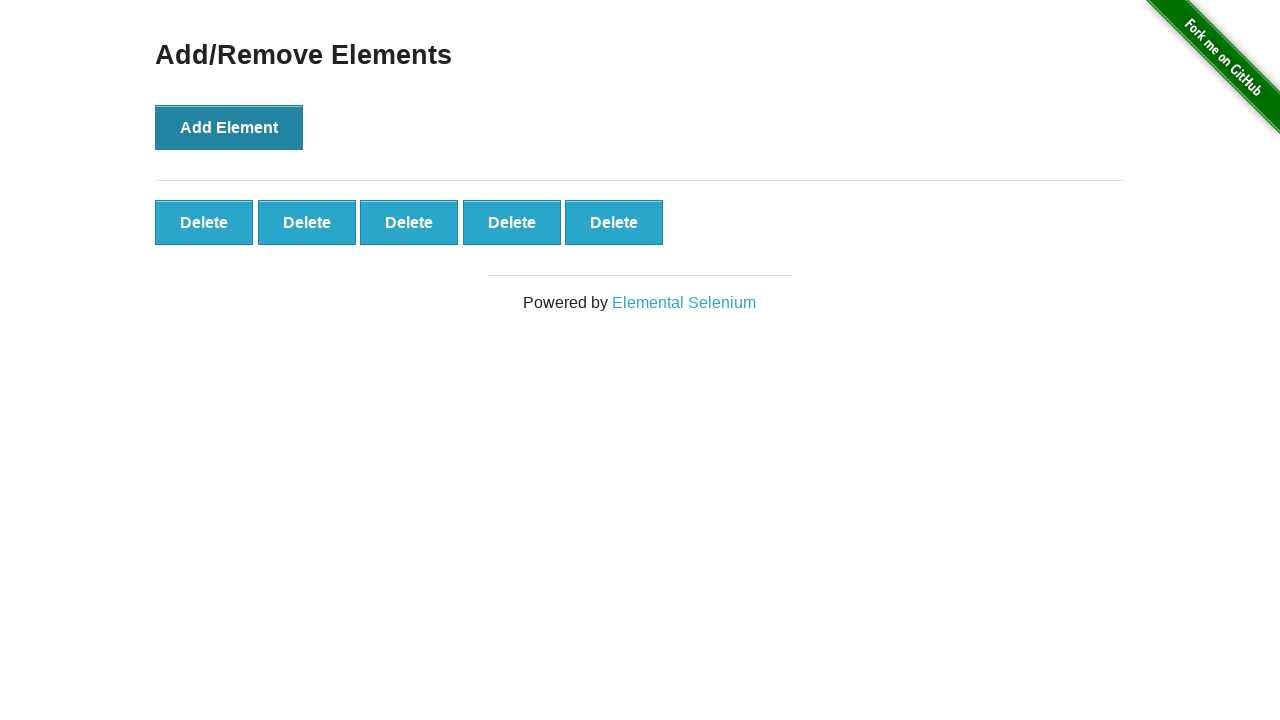

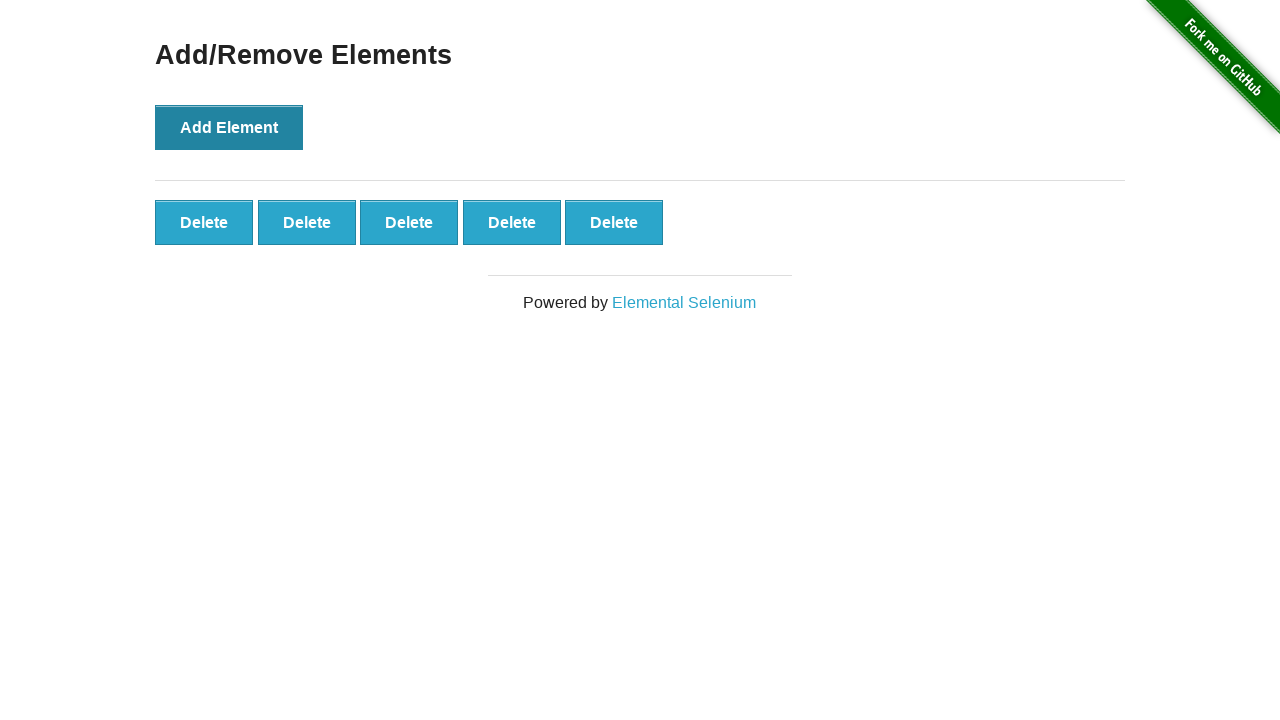